Tests that new todo items are appended to the bottom of the list and counter shows correct count

Starting URL: https://demo.playwright.dev/todomvc

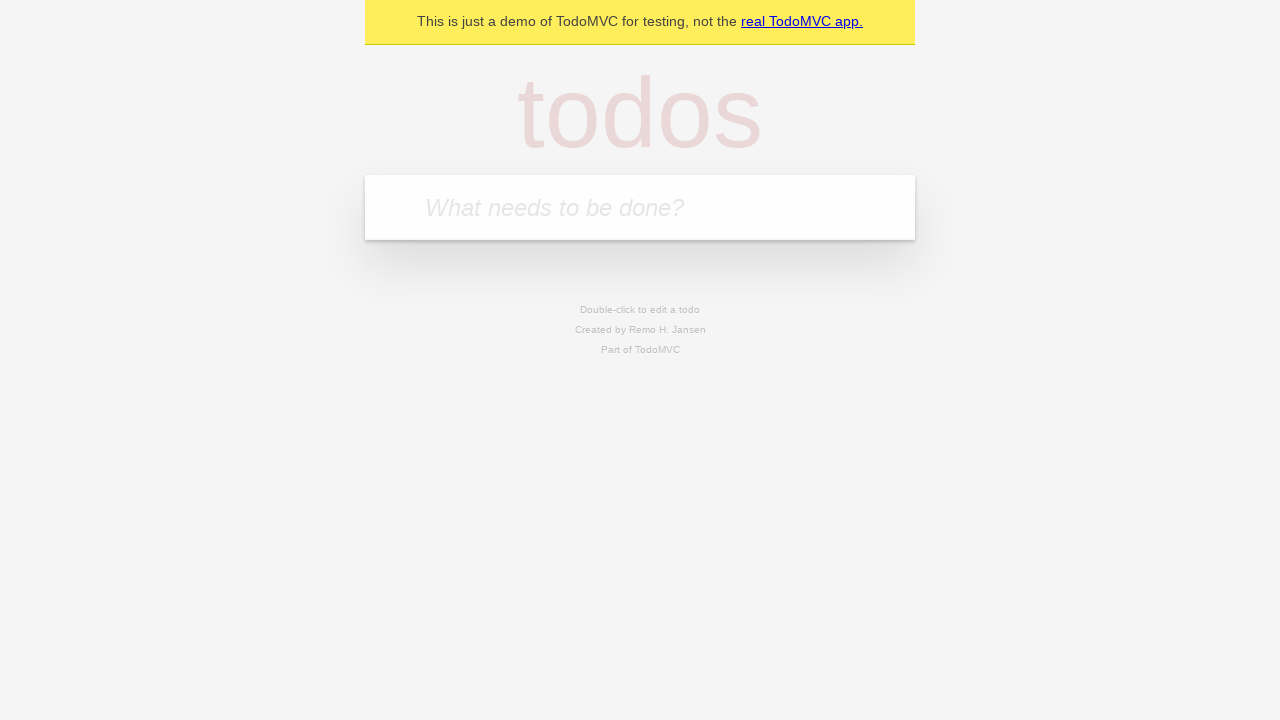

Filled todo input with 'buy some cheese' on internal:attr=[placeholder="What needs to be done?"i]
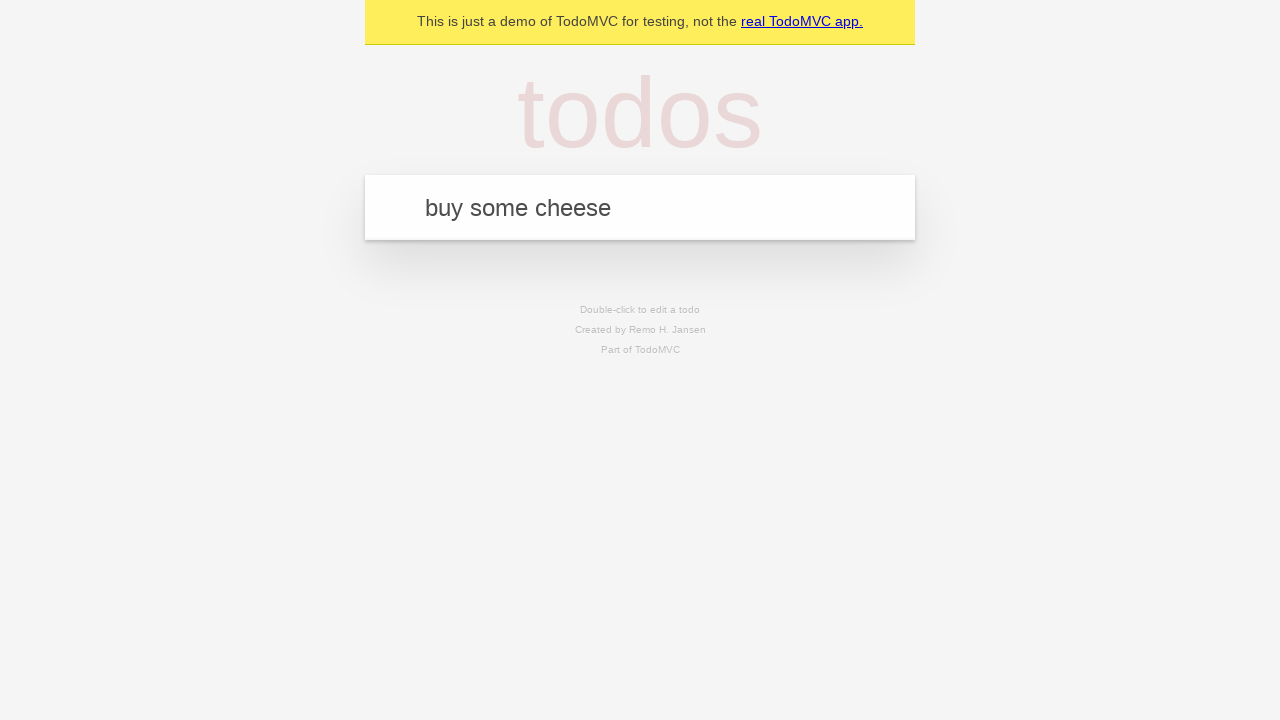

Pressed Enter to add 'buy some cheese' to the list on internal:attr=[placeholder="What needs to be done?"i]
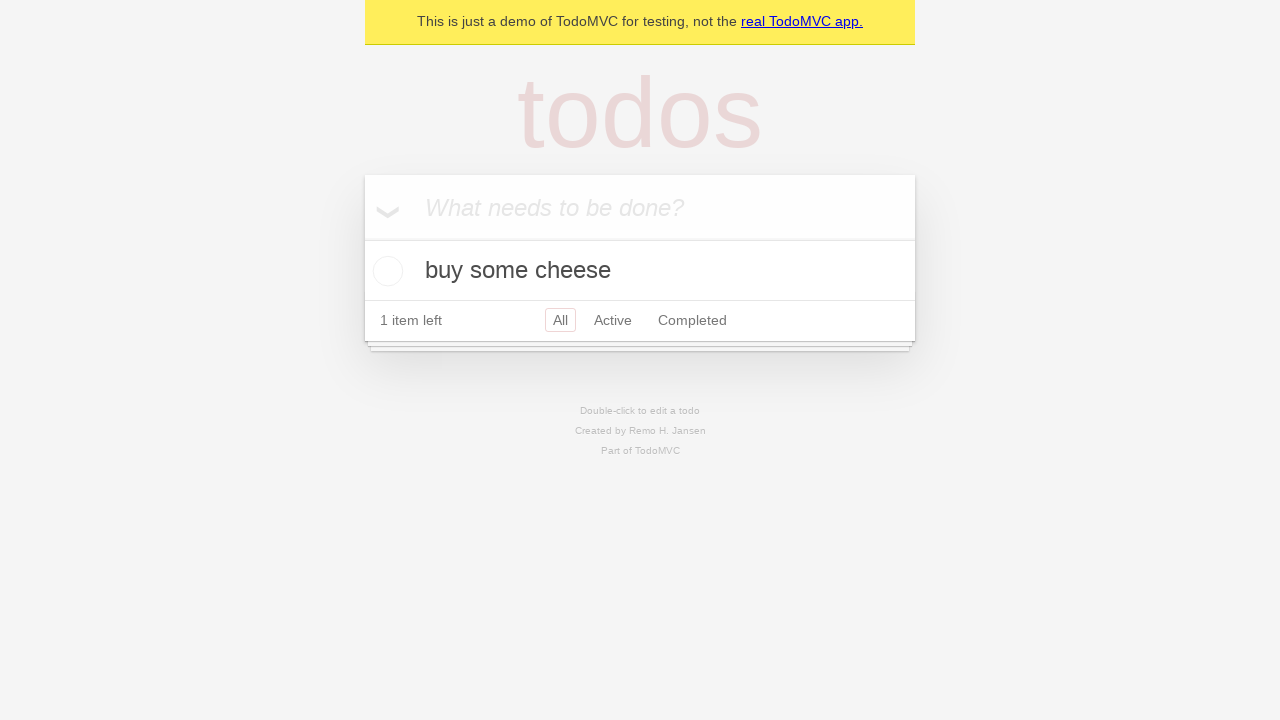

Filled todo input with 'feed the cat' on internal:attr=[placeholder="What needs to be done?"i]
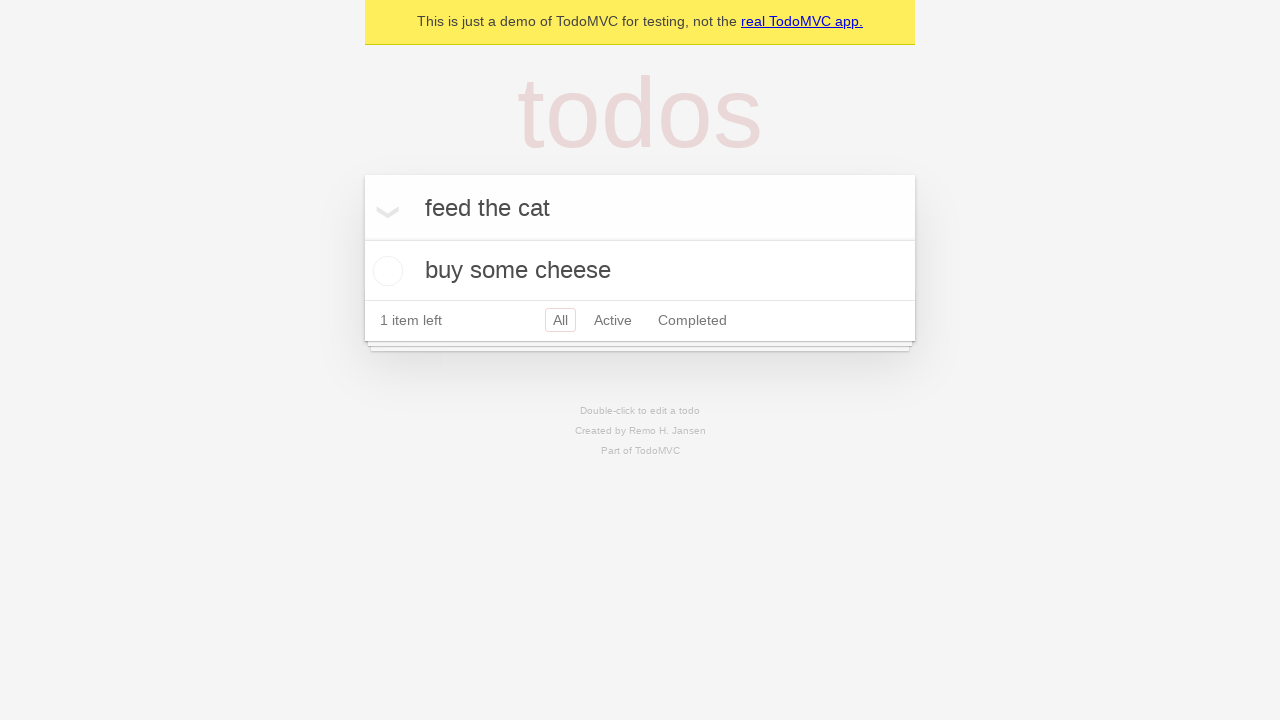

Pressed Enter to add 'feed the cat' to the list on internal:attr=[placeholder="What needs to be done?"i]
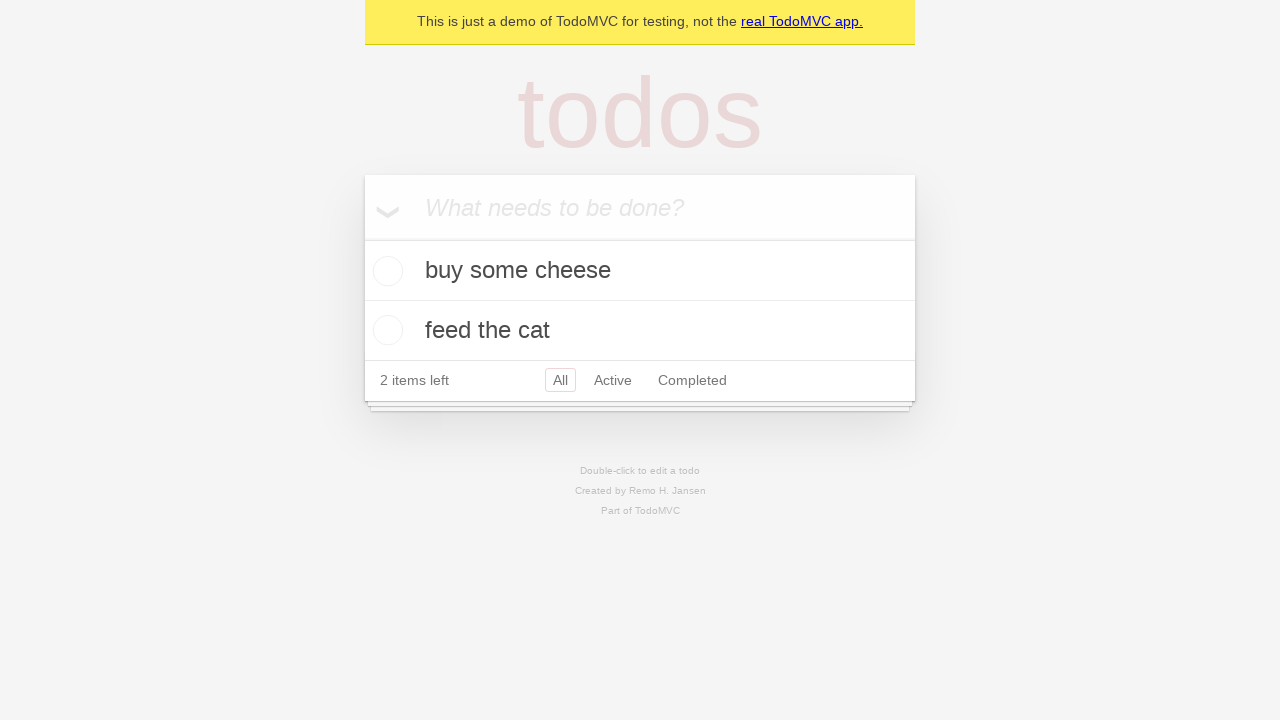

Filled todo input with 'book a doctors appointment' on internal:attr=[placeholder="What needs to be done?"i]
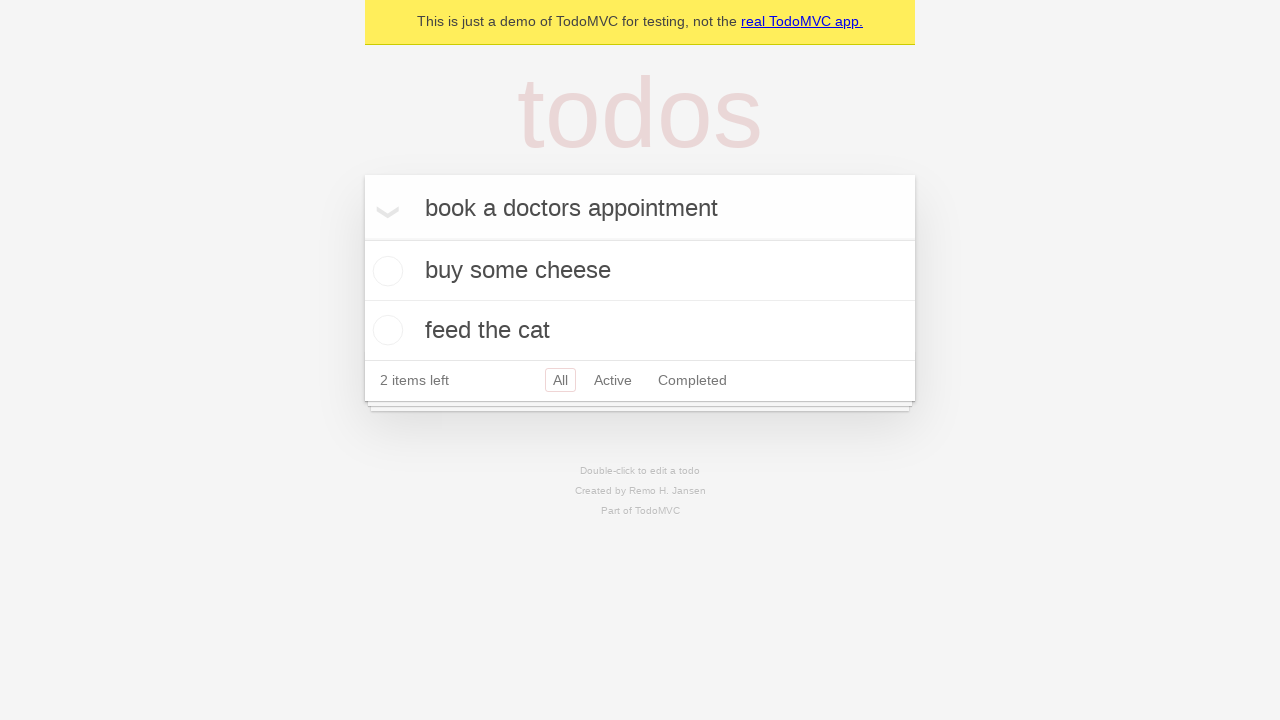

Pressed Enter to add 'book a doctors appointment' to the list on internal:attr=[placeholder="What needs to be done?"i]
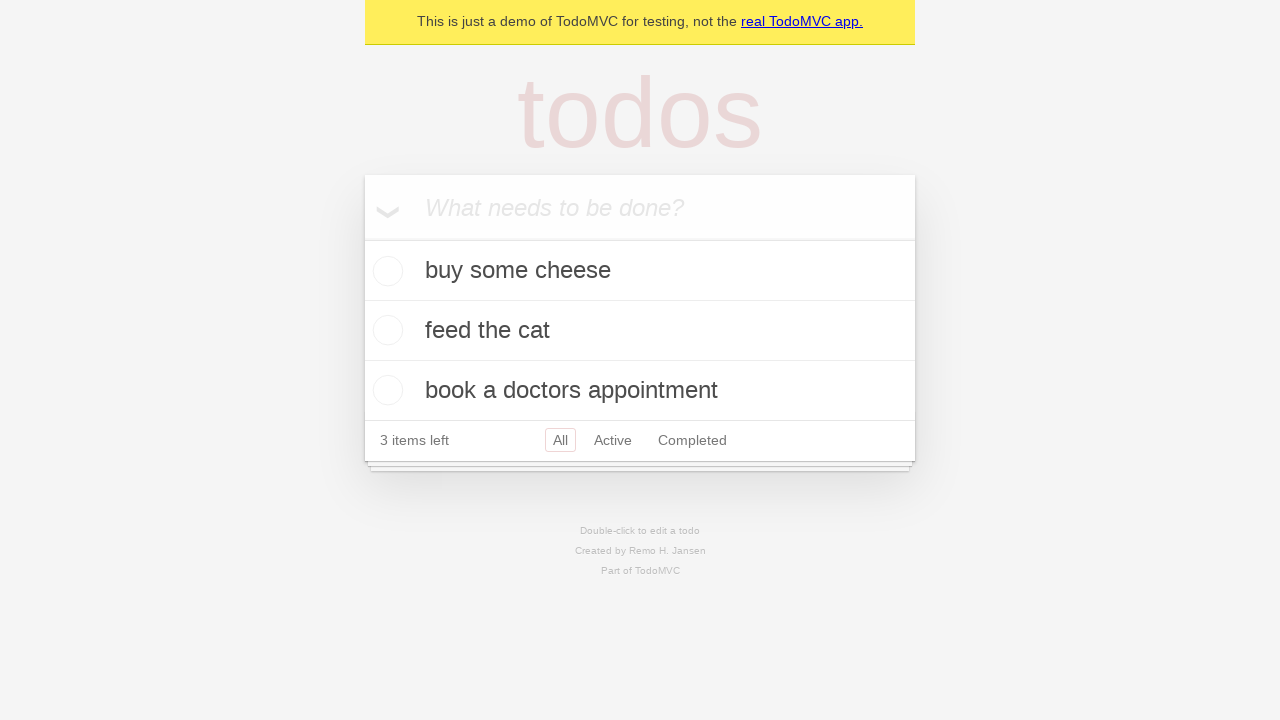

Verified that counter displays '3 items left'
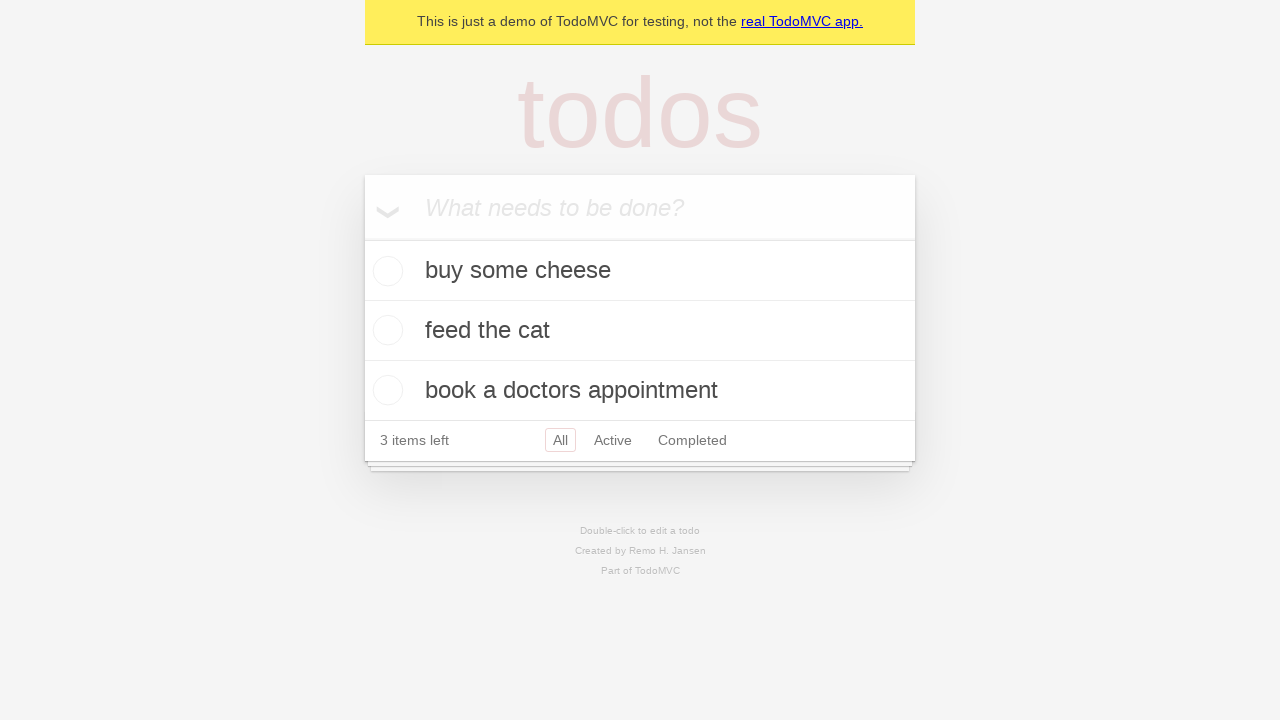

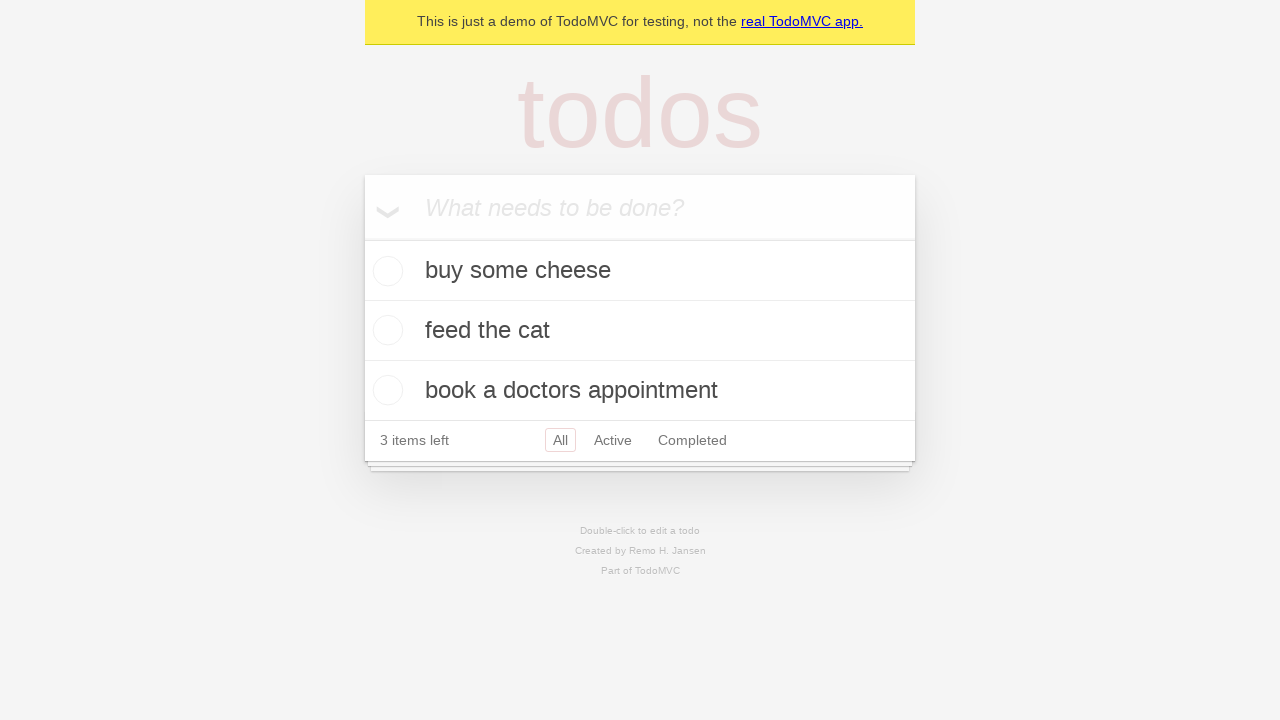